Tests right-click context menu functionality by right-clicking on an element, selecting an option from the context menu, and handling the resulting alert

Starting URL: http://swisnl.github.io/jQuery-contextMenu/demo.html

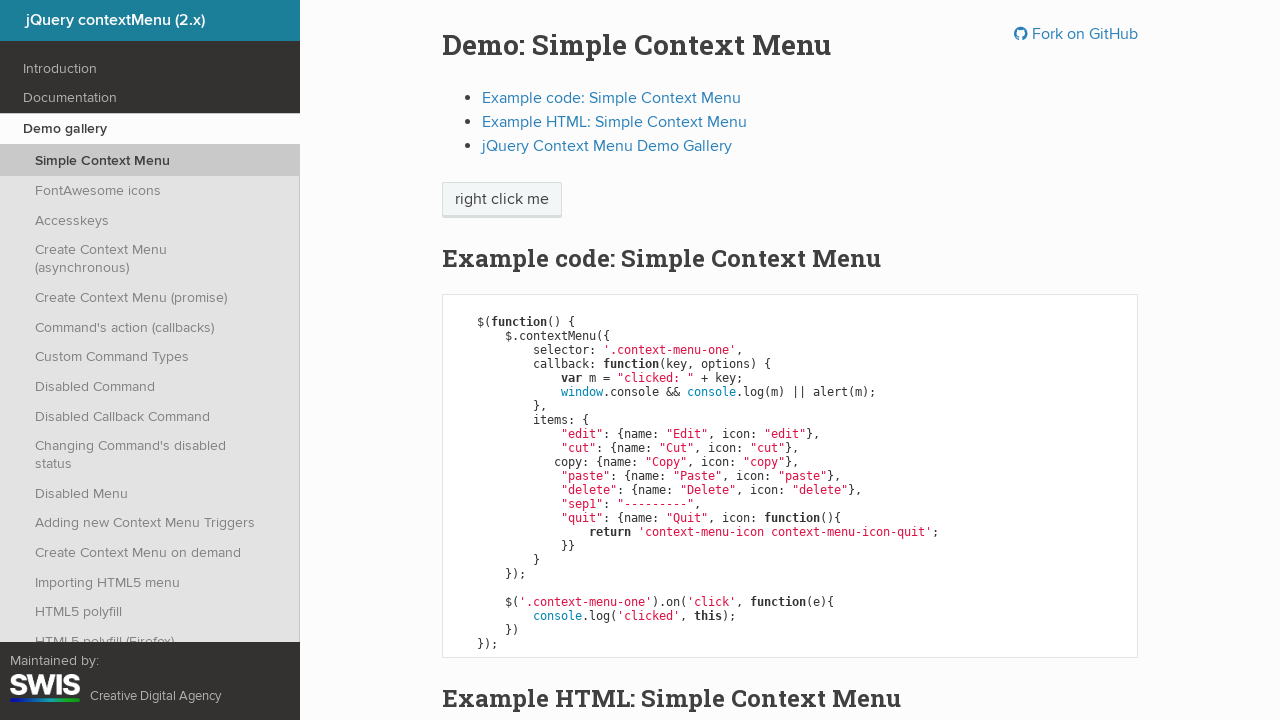

Located the element to right-click on
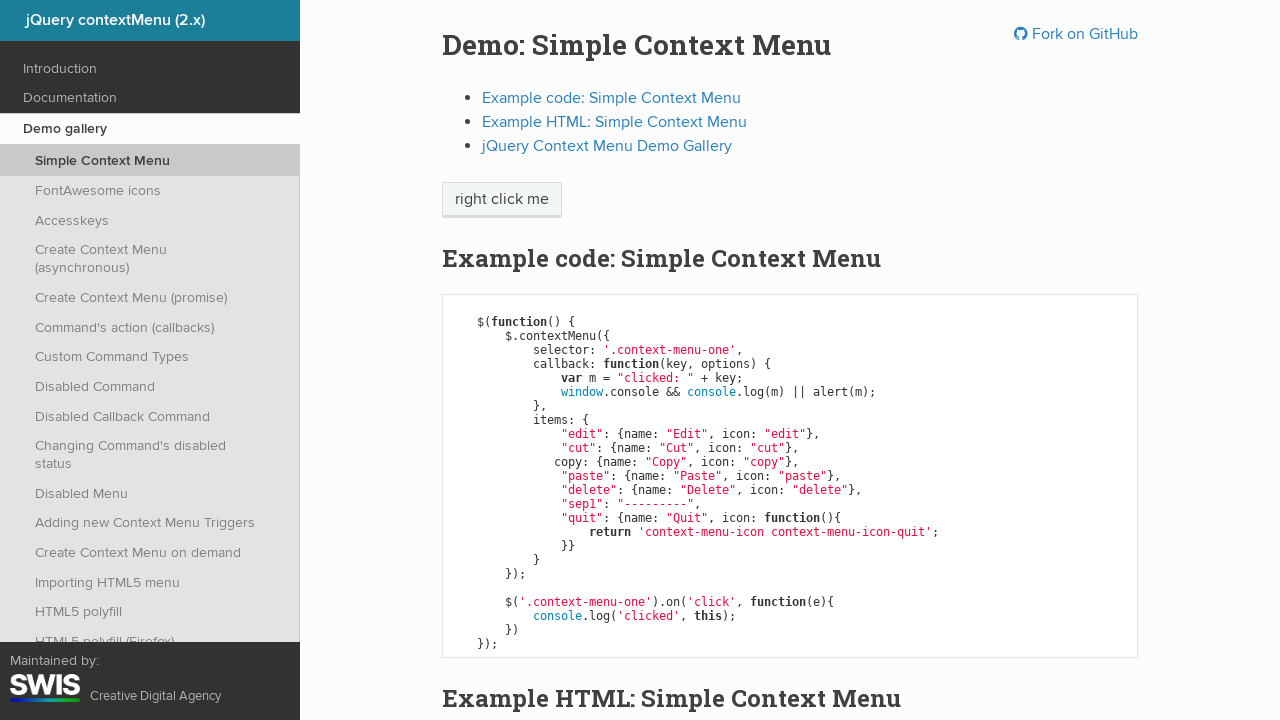

Right-clicked on the target element to open context menu at (502, 200) on xpath=/html/body/div/section/div/div/div/p/span
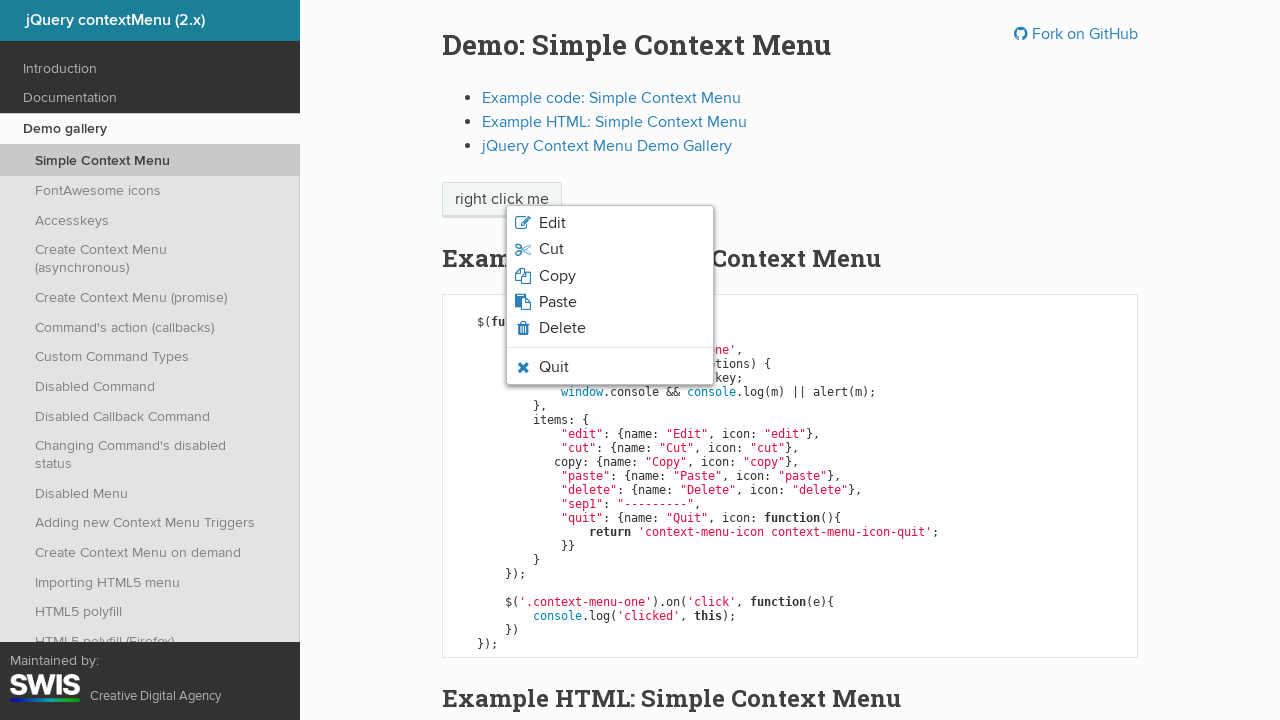

Clicked 'Copy' option from the context menu at (557, 276) on xpath=/html/body/ul/li[3]/span
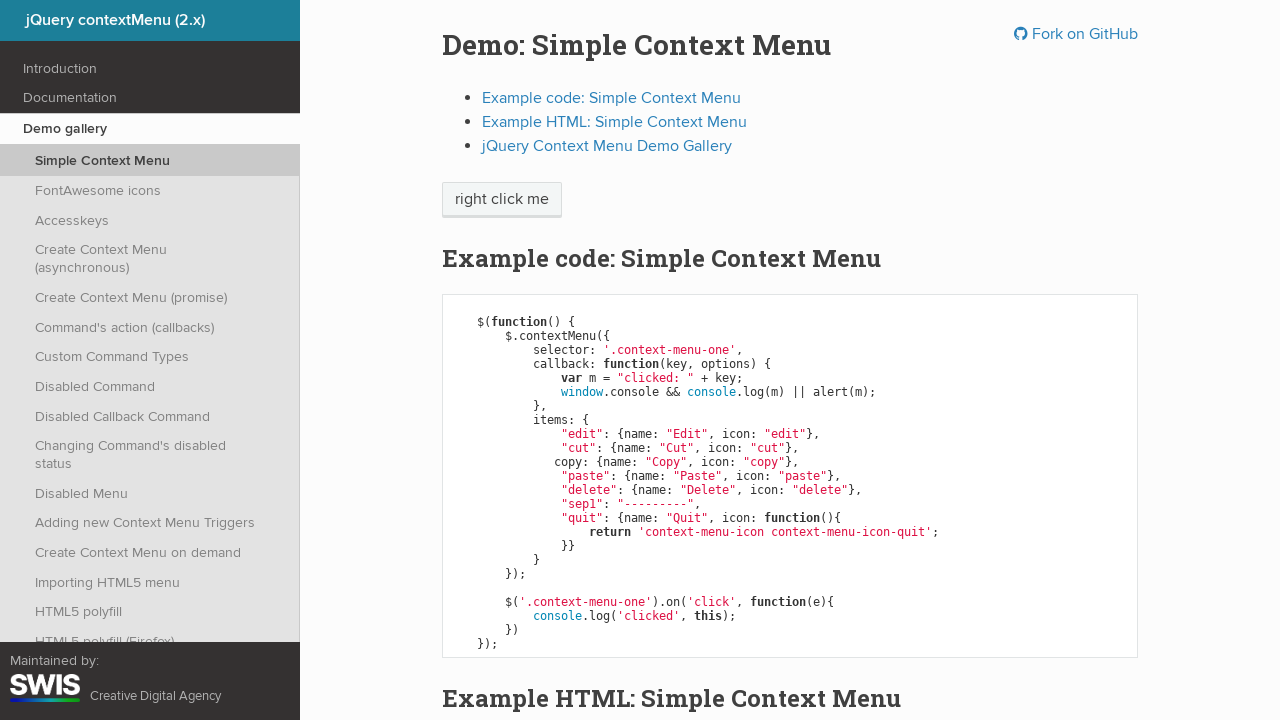

Set up alert dialog handler to accept dialogs
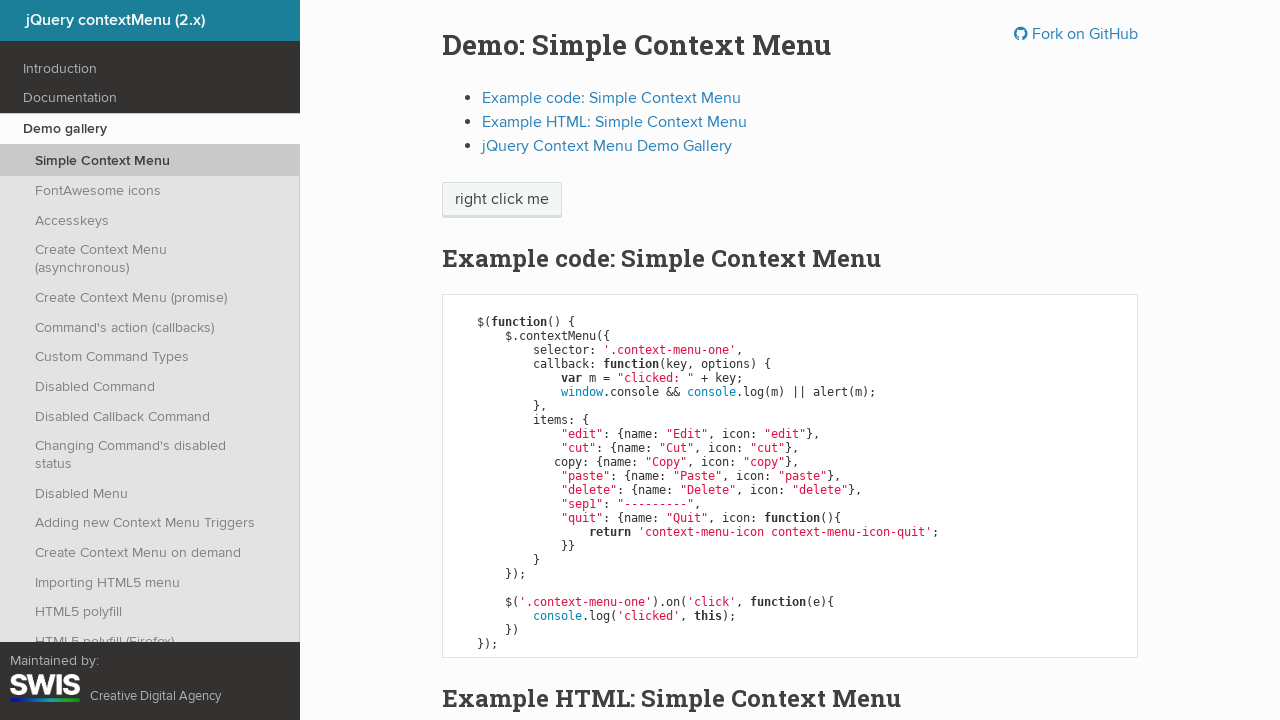

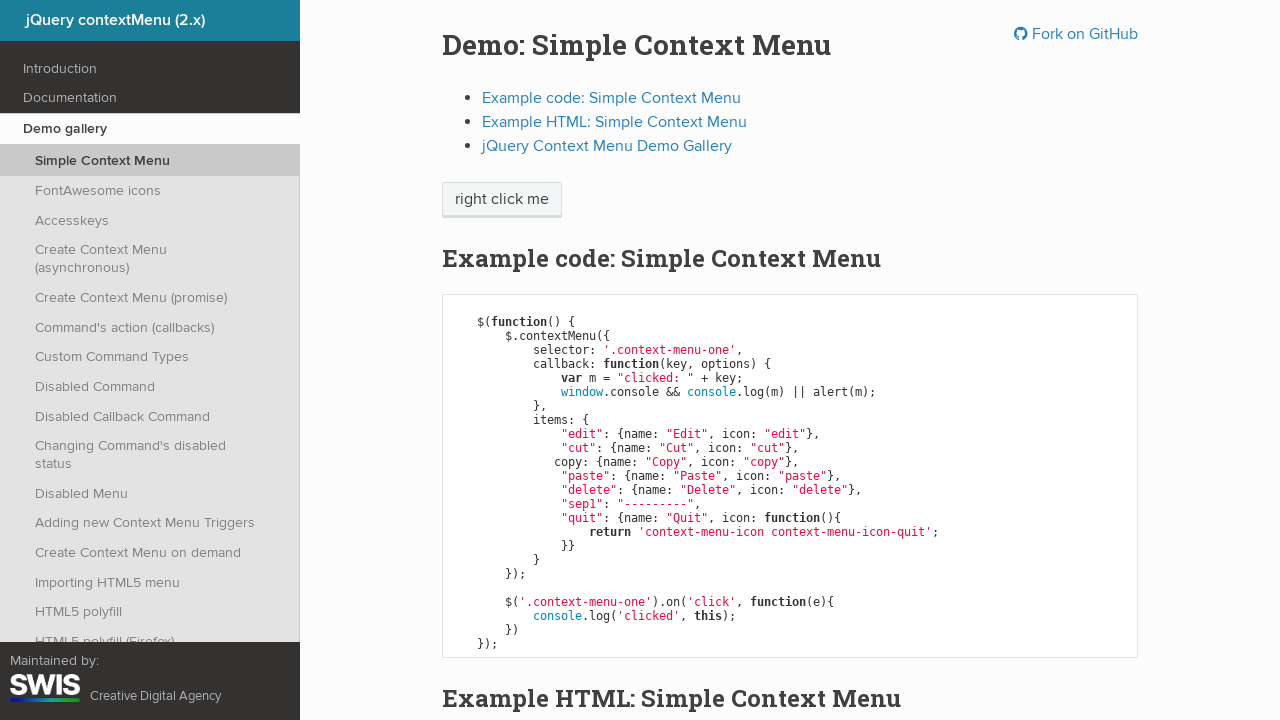